Tests handling multiple browser windows by clicking a button that opens a new window, switching to the new window, and verifying the sample heading element is present.

Starting URL: https://demoqa.com/browser-windows

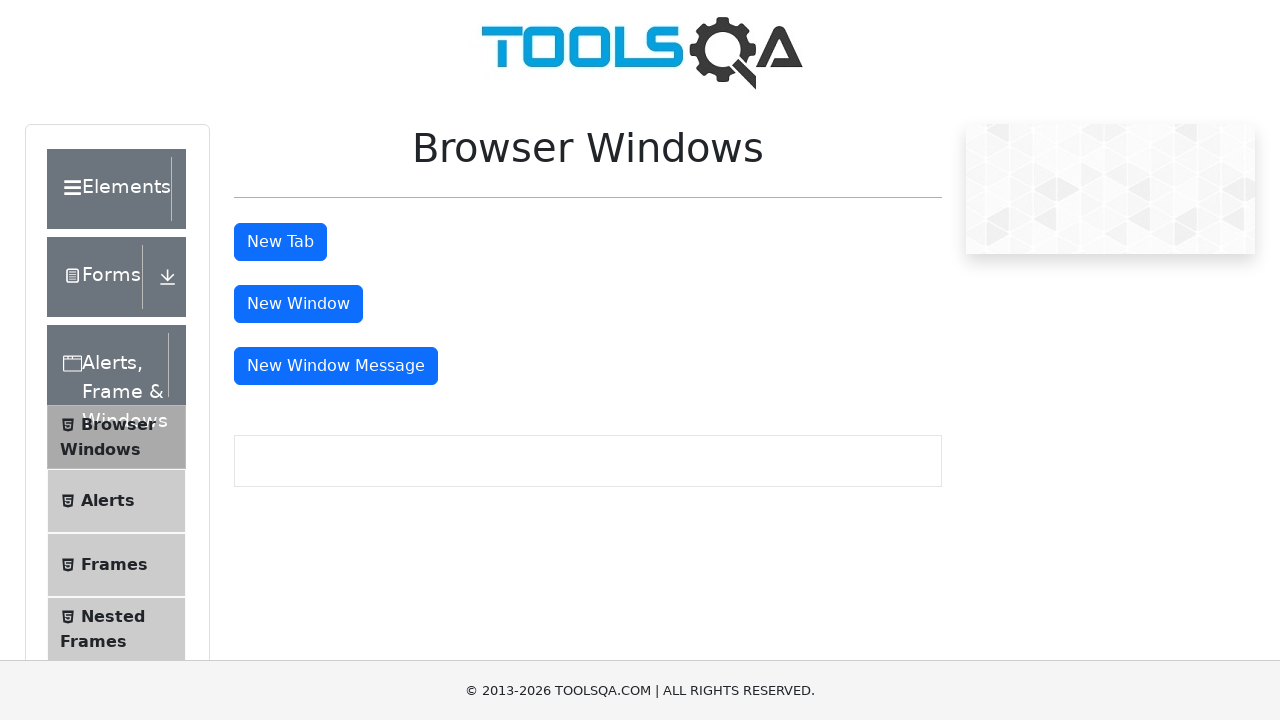

Clicked 'New Window' button to open new window at (298, 304) on #windowButton
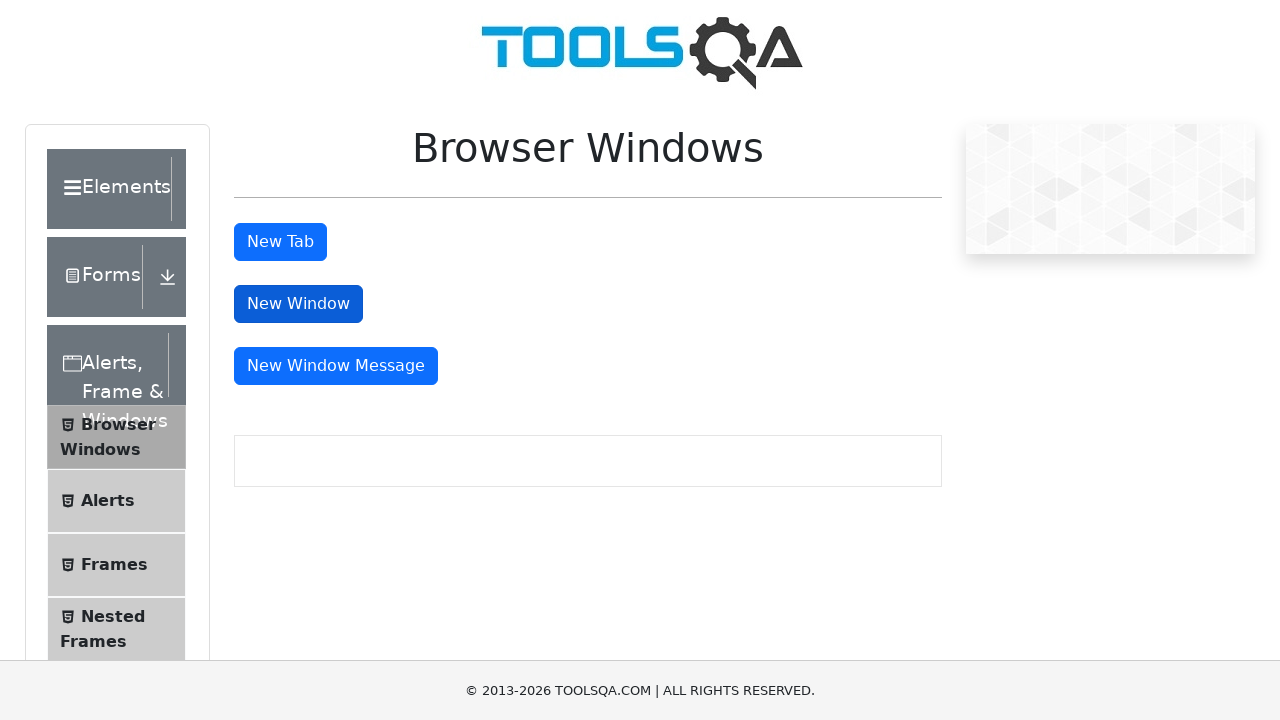

New window opened and page object retrieved
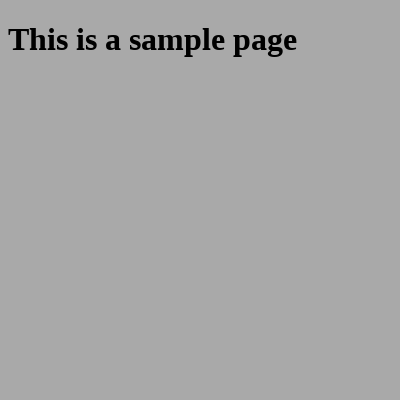

New window page loaded successfully
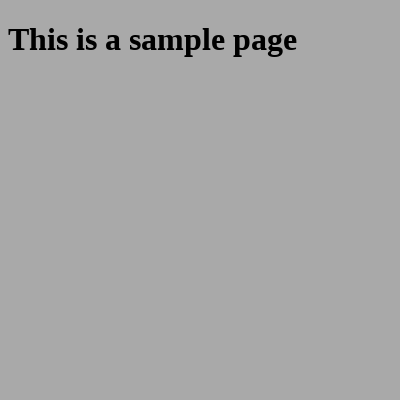

Sample heading element is visible in new window
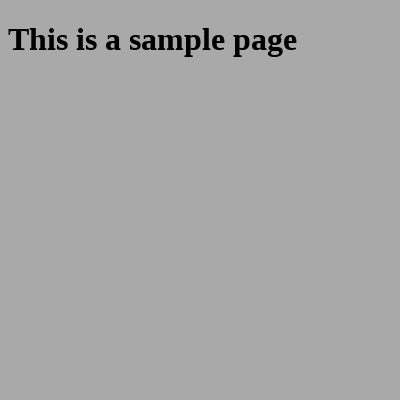

Sample heading text retrieved: This is a sample page
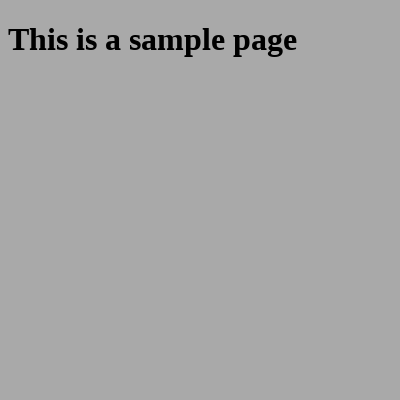

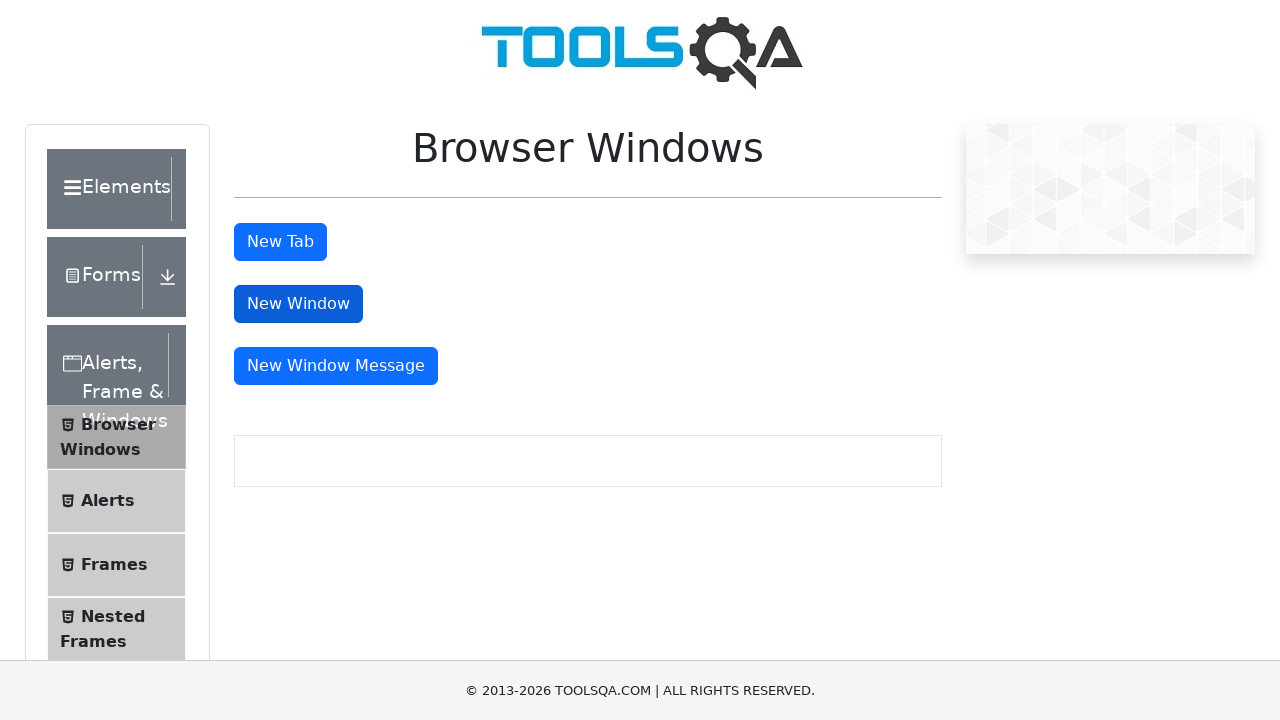